Tests all links on a personal bio page by clicking each link, waiting for the page to load, then navigating back to verify link functionality.

Starting URL: https://shimmy-rukundo.github.io/bio/

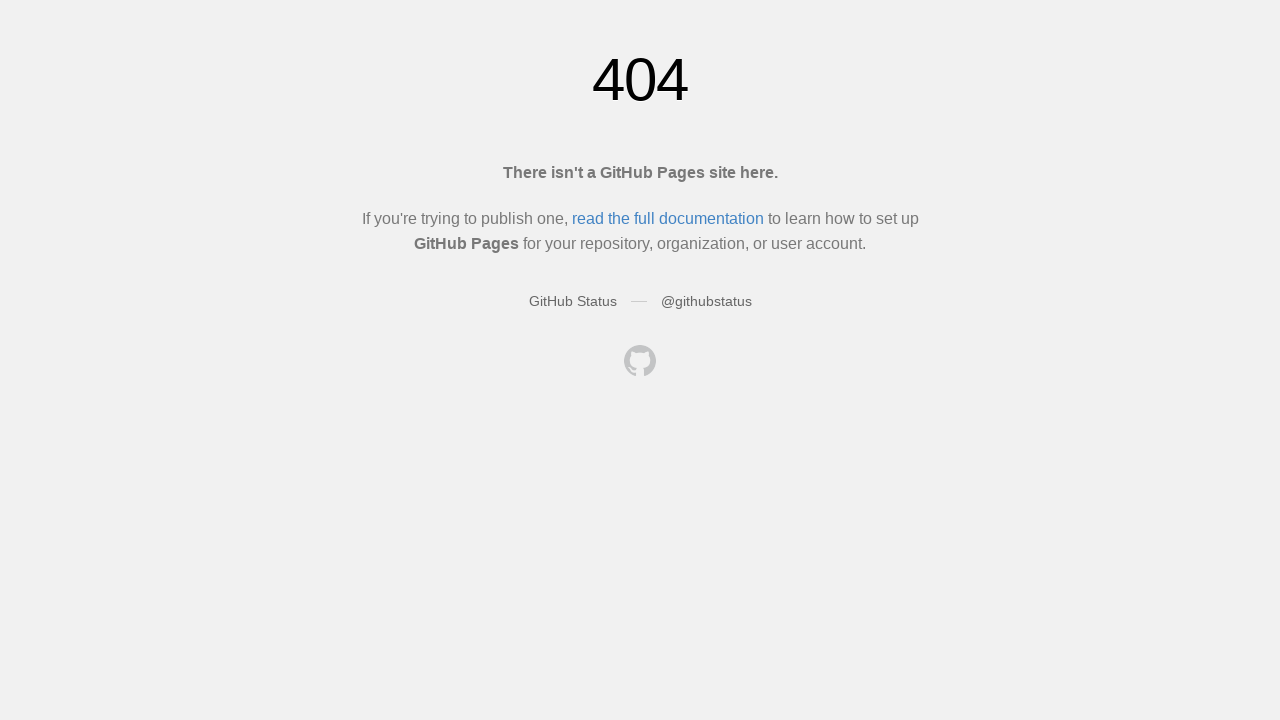

Retrieved all links on the bio page
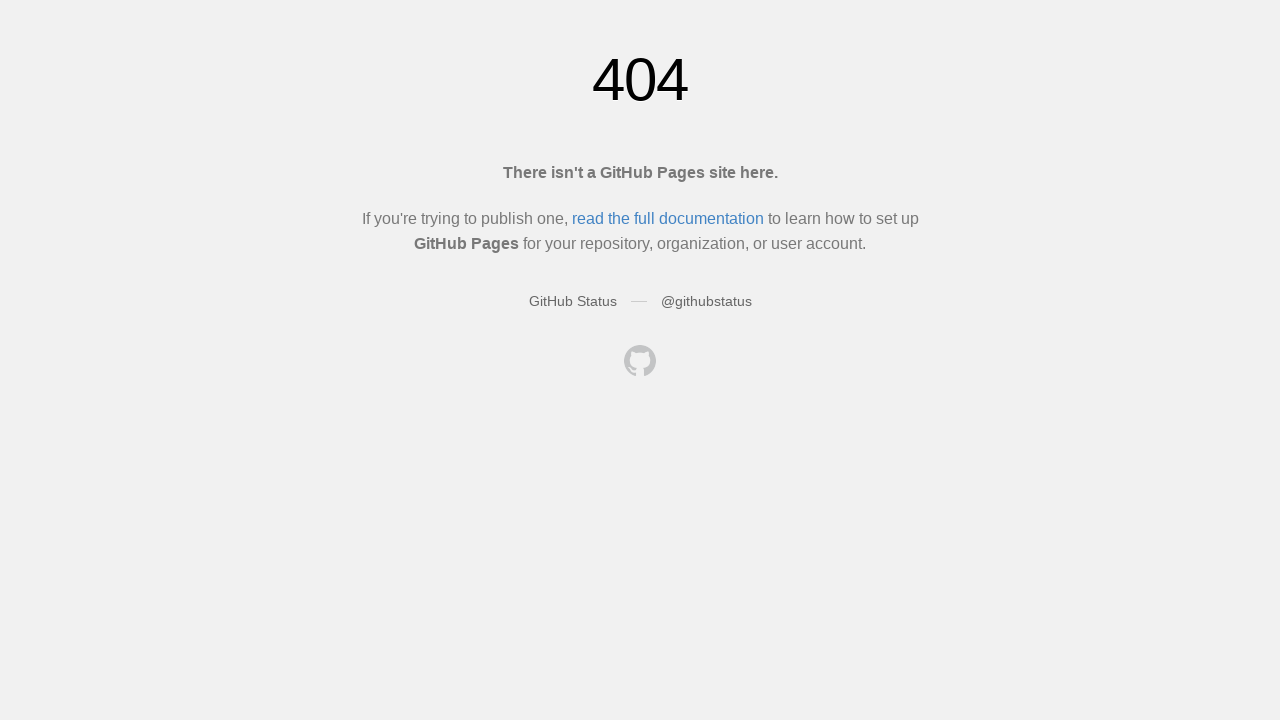

Clicked link 1 on the bio page at (668, 218) on a >> nth=0
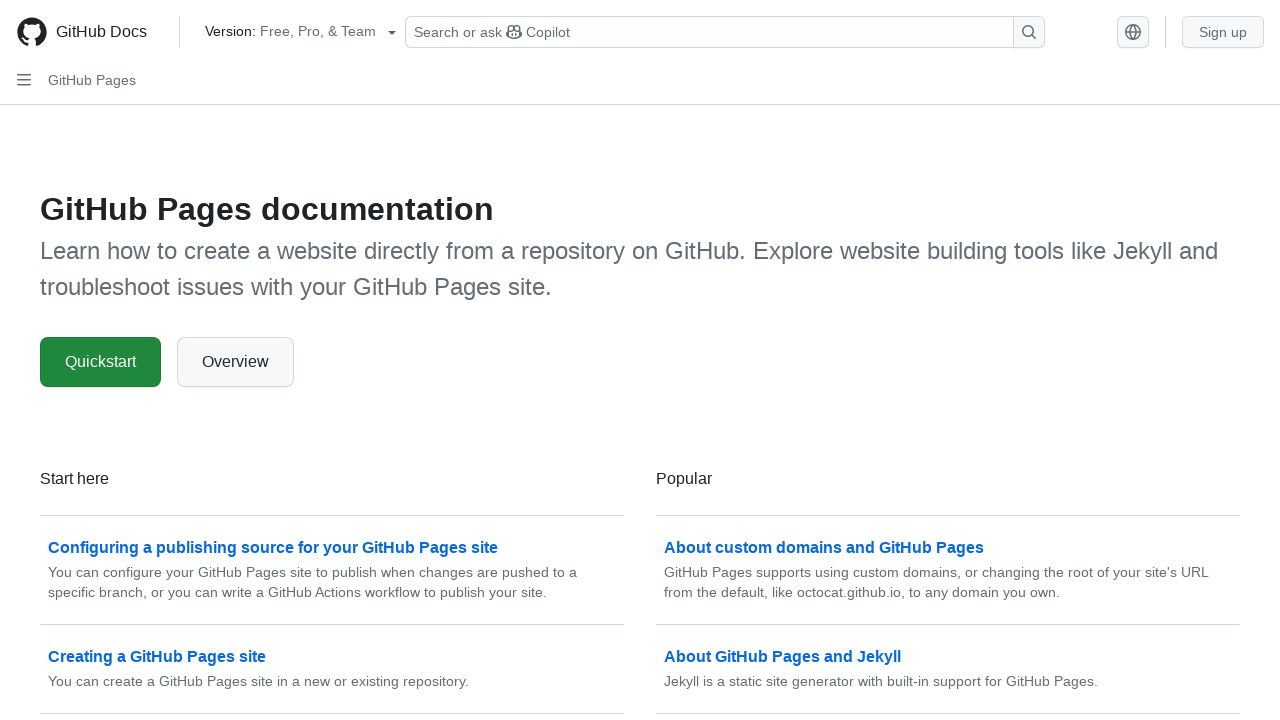

Waited for link 1 destination page to load
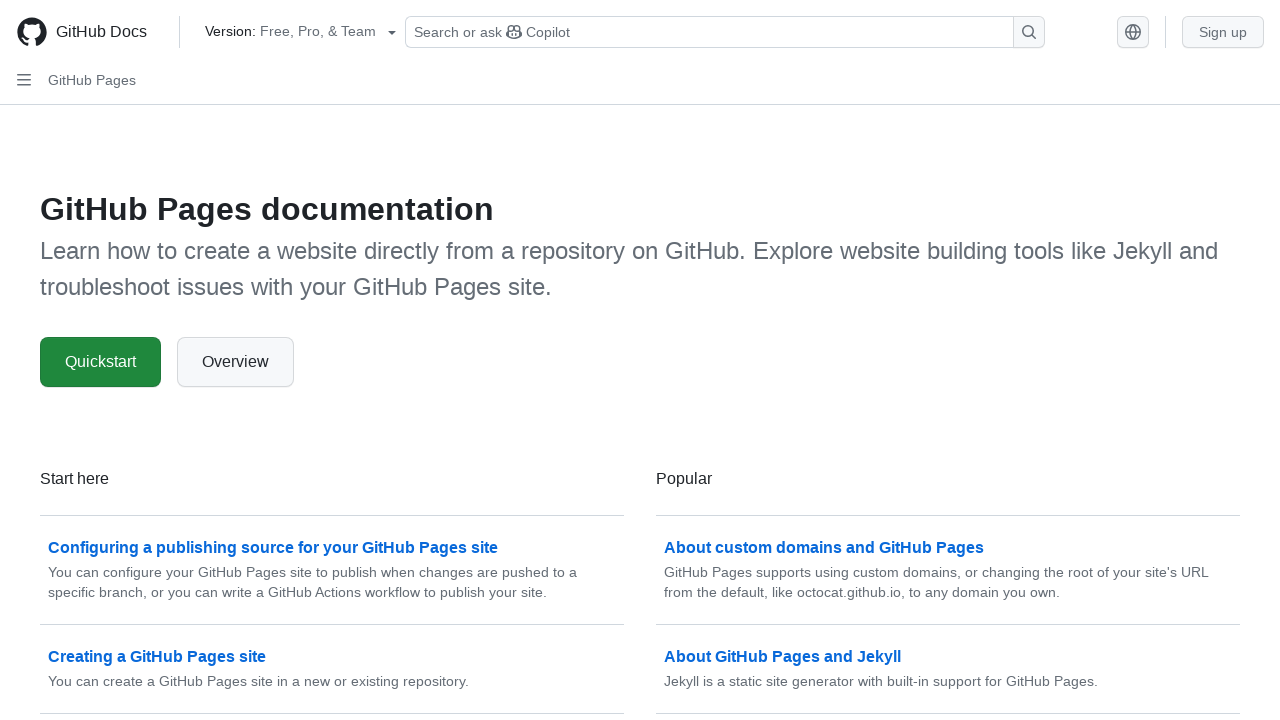

Navigated back to bio page after testing link 1
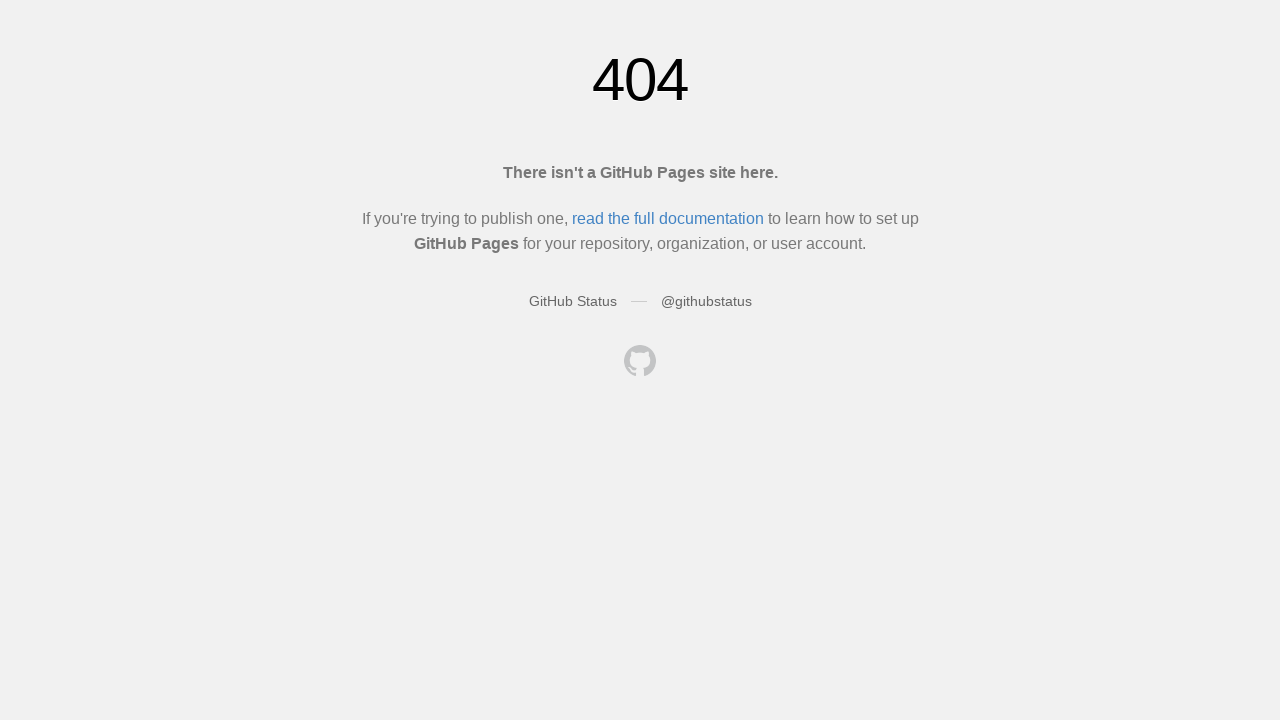

Bio page reloaded and ready for next link test
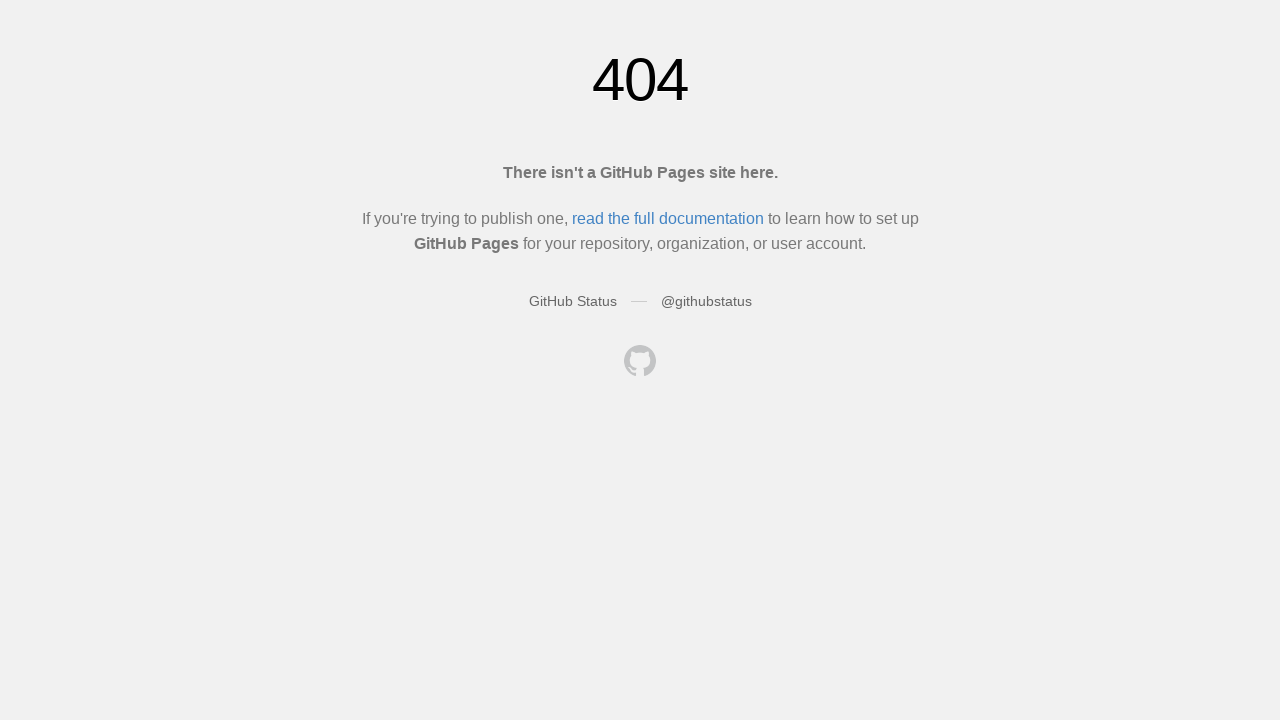

Clicked link 2 on the bio page at (572, 301) on a >> nth=1
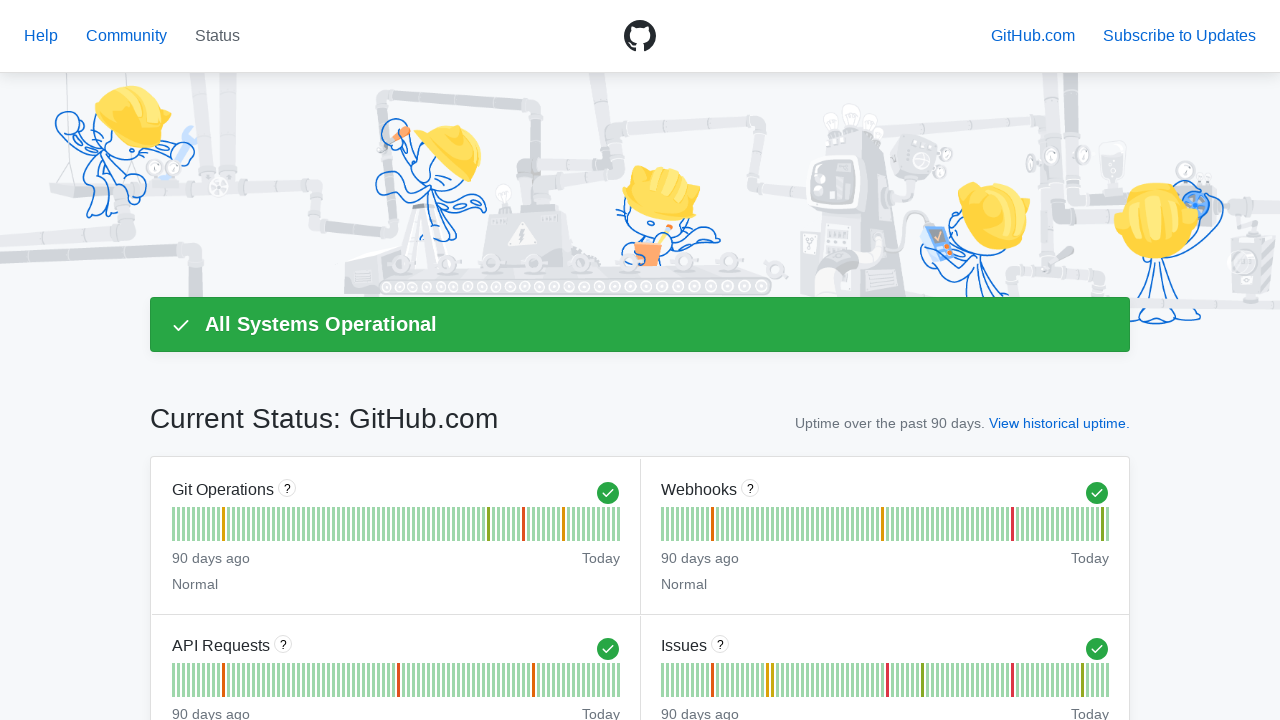

Waited for link 2 destination page to load
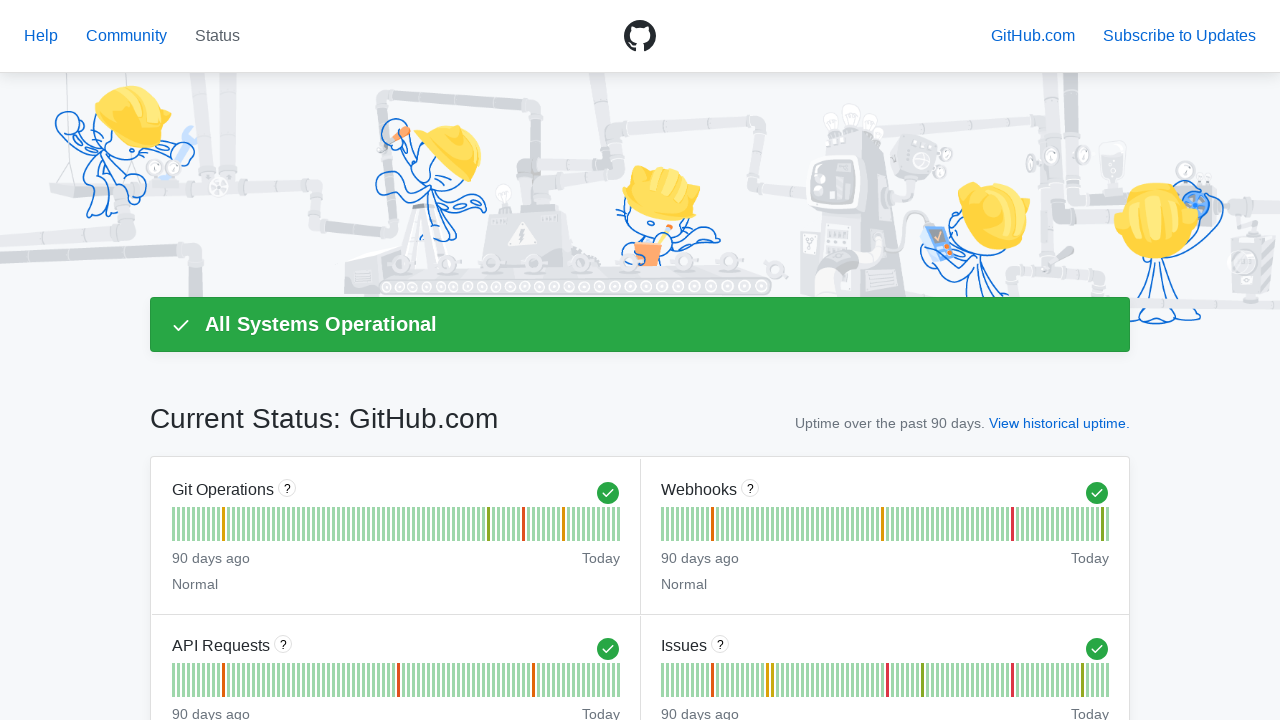

Navigated back to bio page after testing link 2
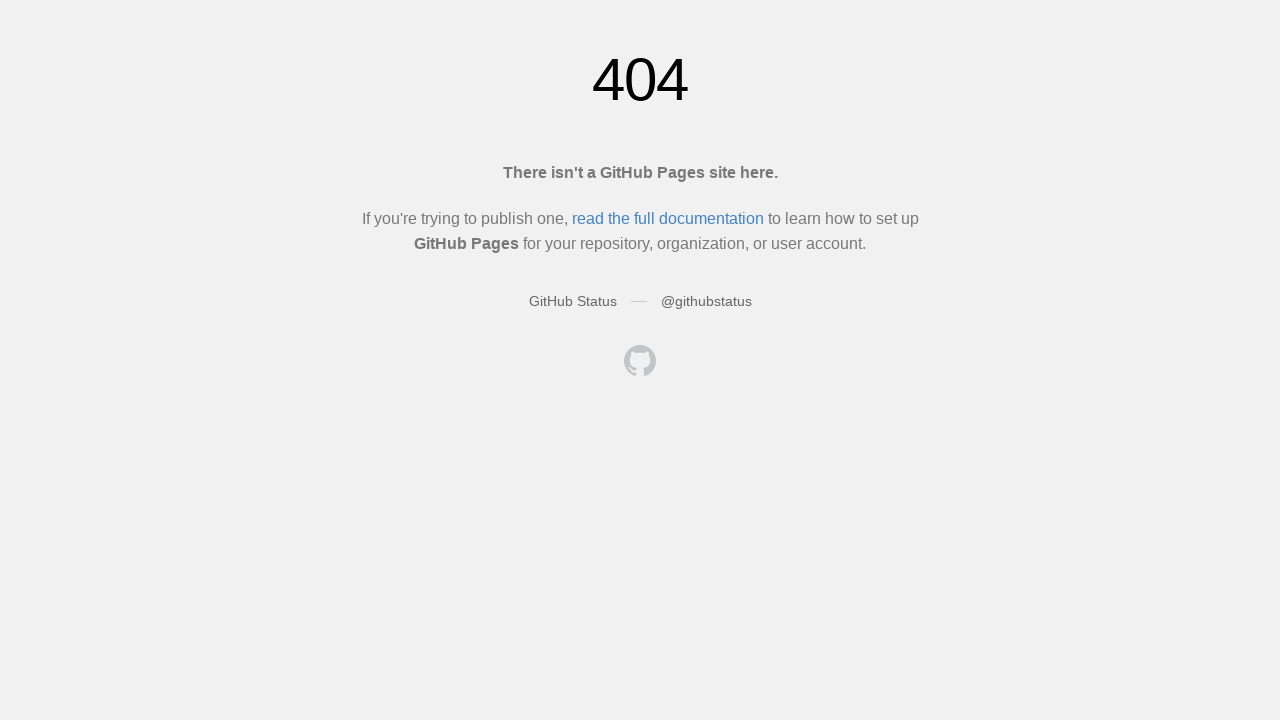

Bio page reloaded and ready for next link test
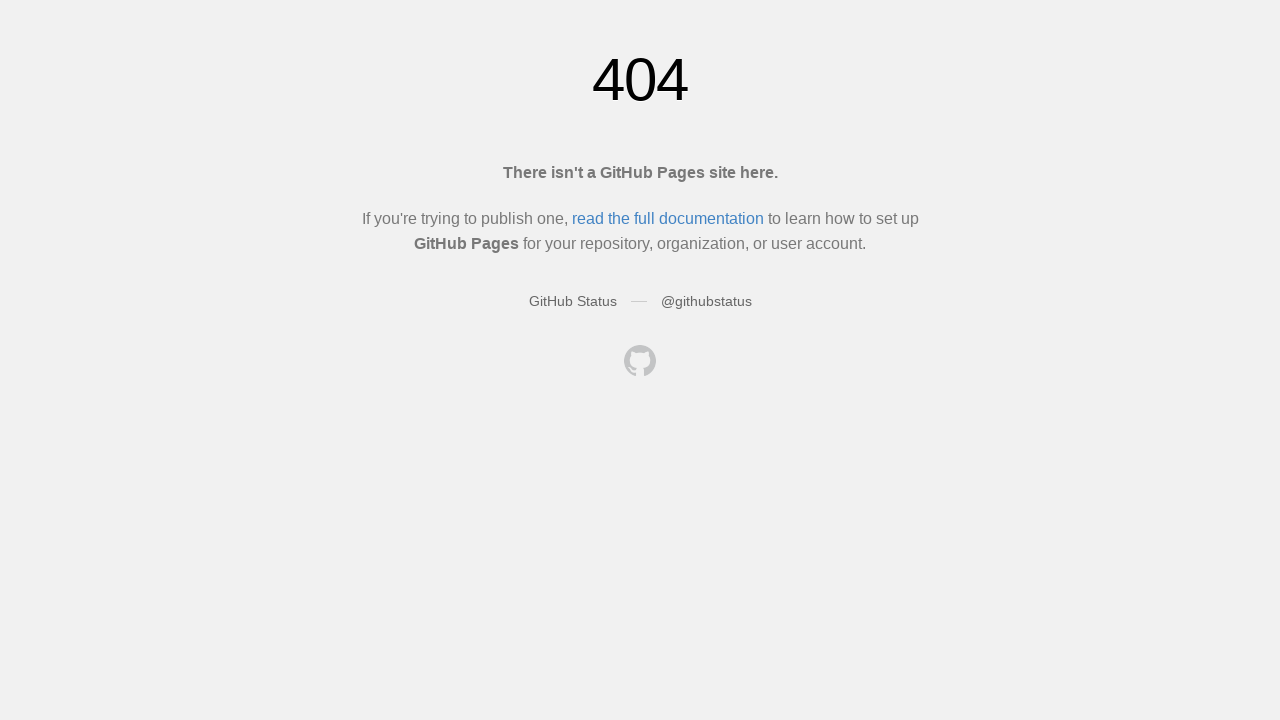

Clicked link 3 on the bio page at (706, 301) on a >> nth=2
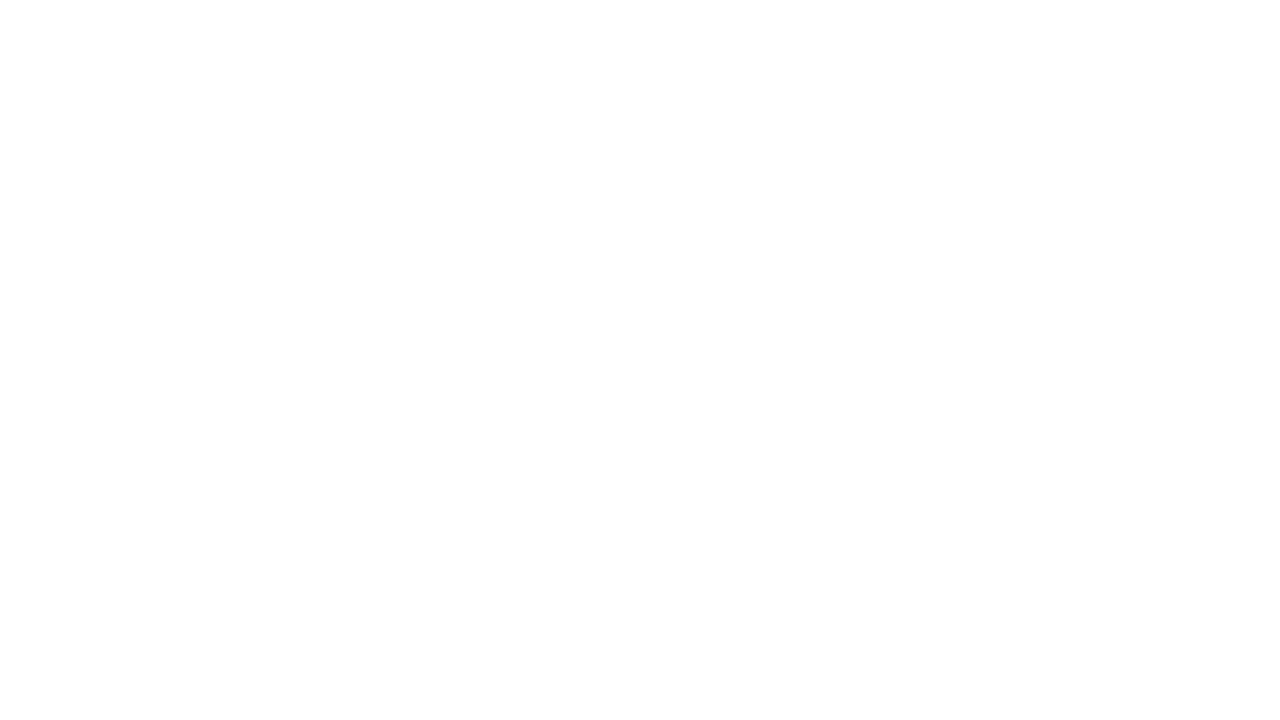

Waited for link 3 destination page to load
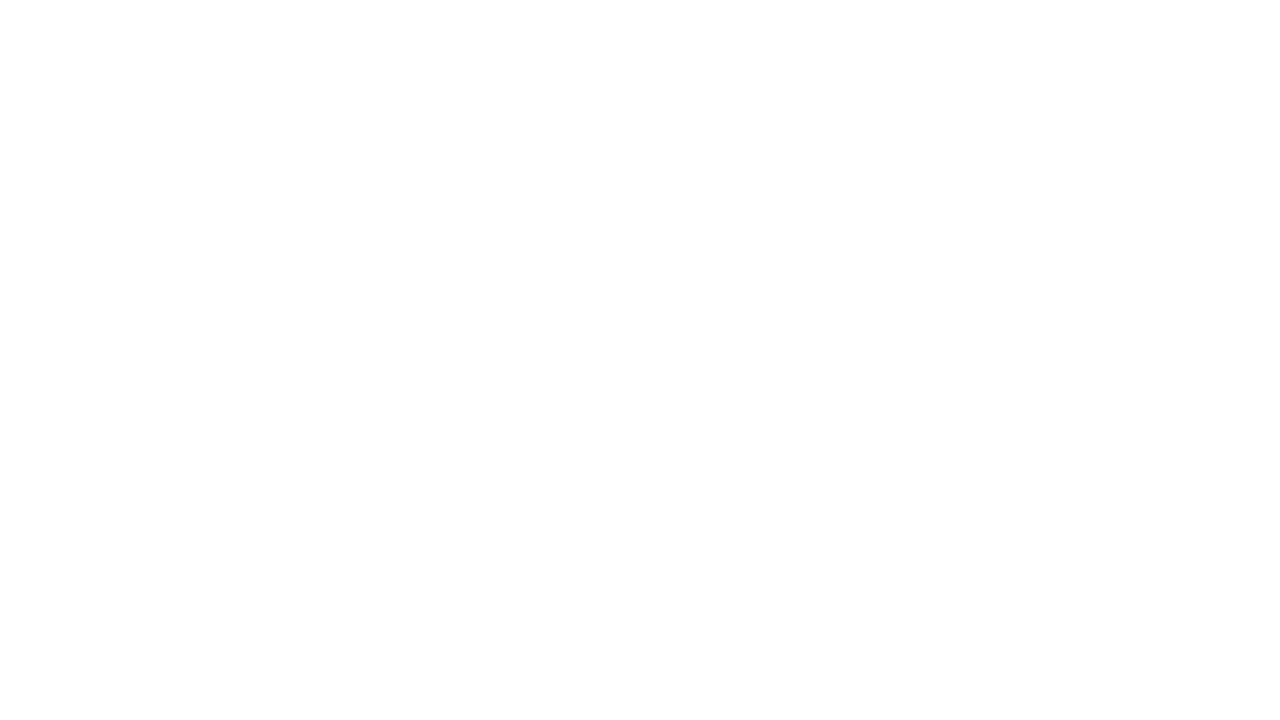

Navigated back to bio page after testing link 3
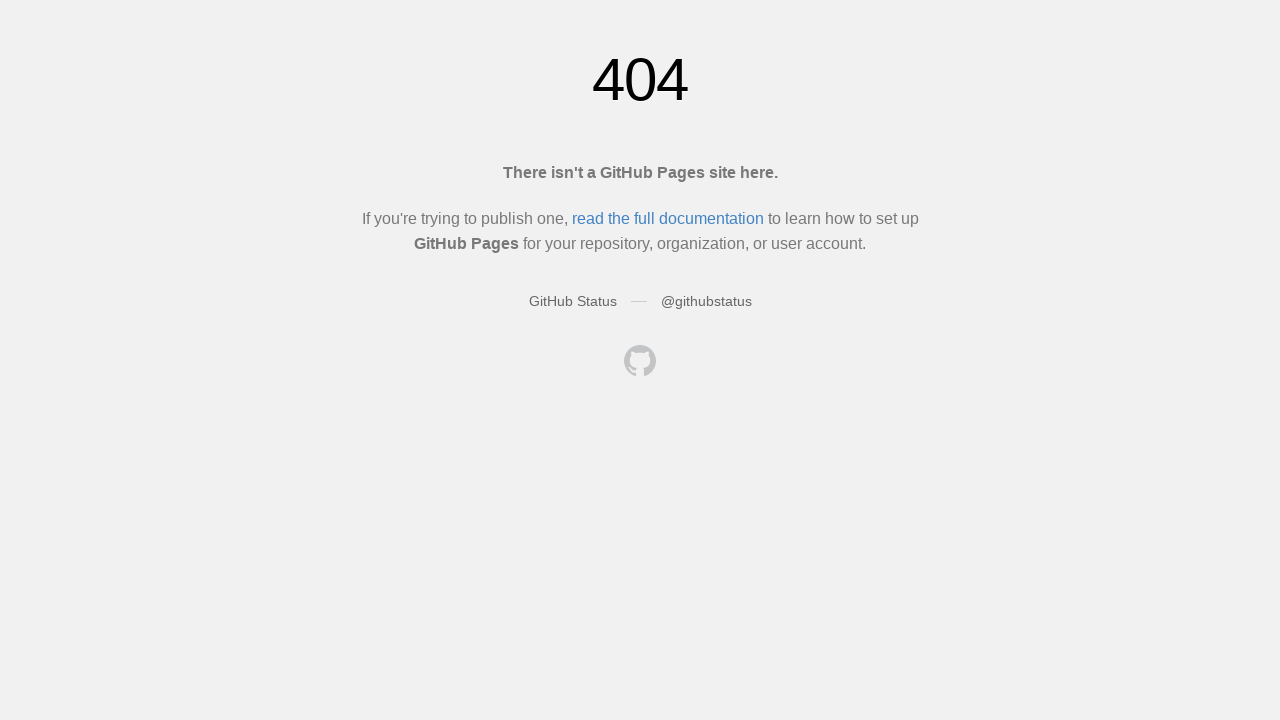

Bio page reloaded and ready for next link test
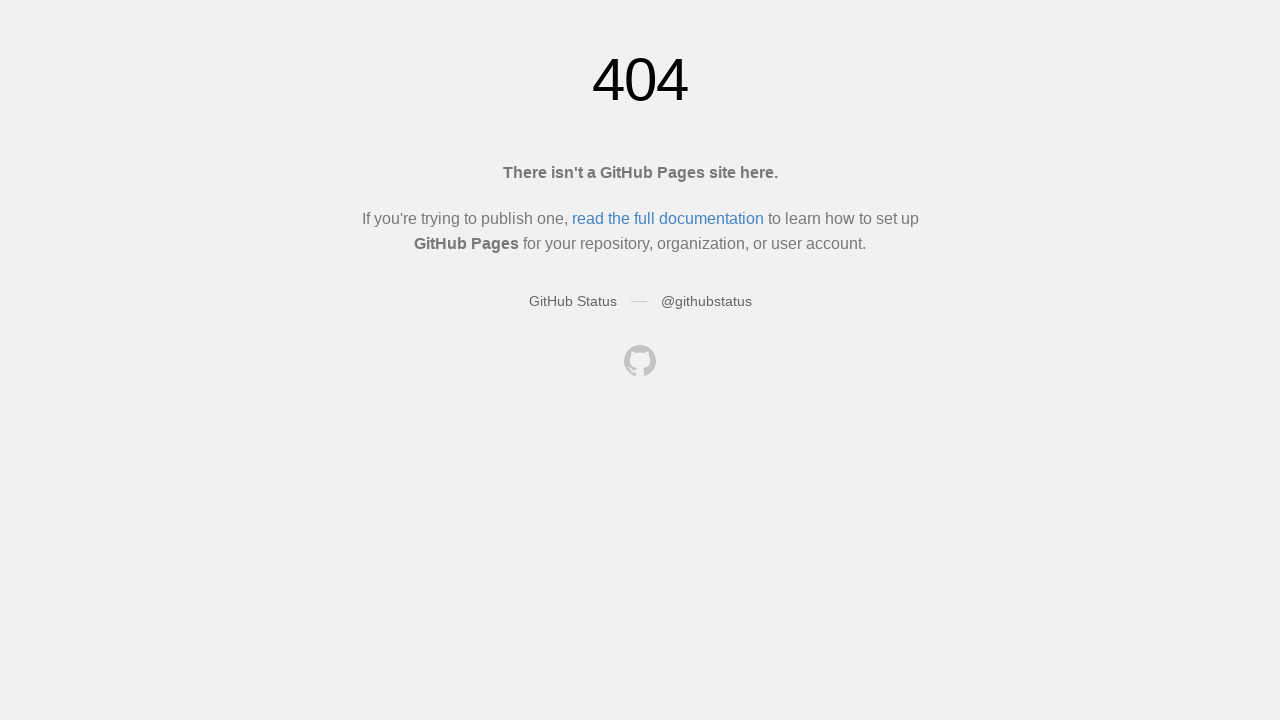

Clicked link 4 on the bio page at (640, 363) on a >> nth=3
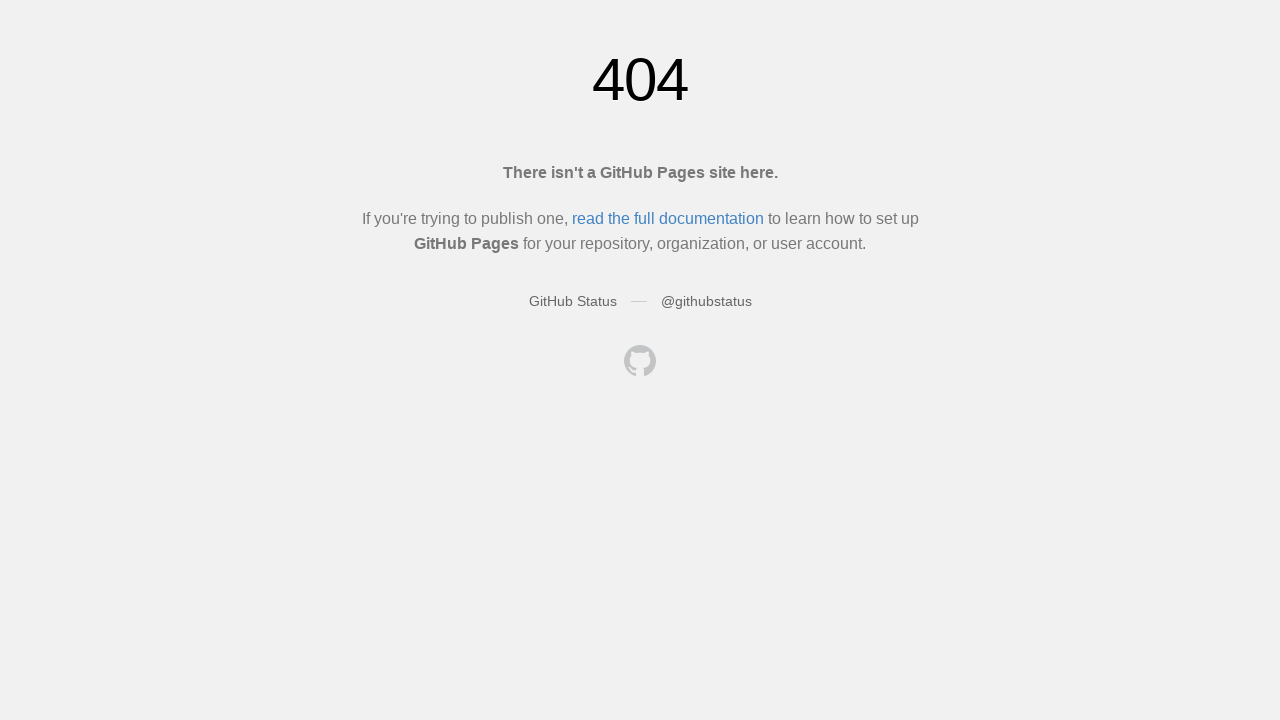

Waited for link 4 destination page to load
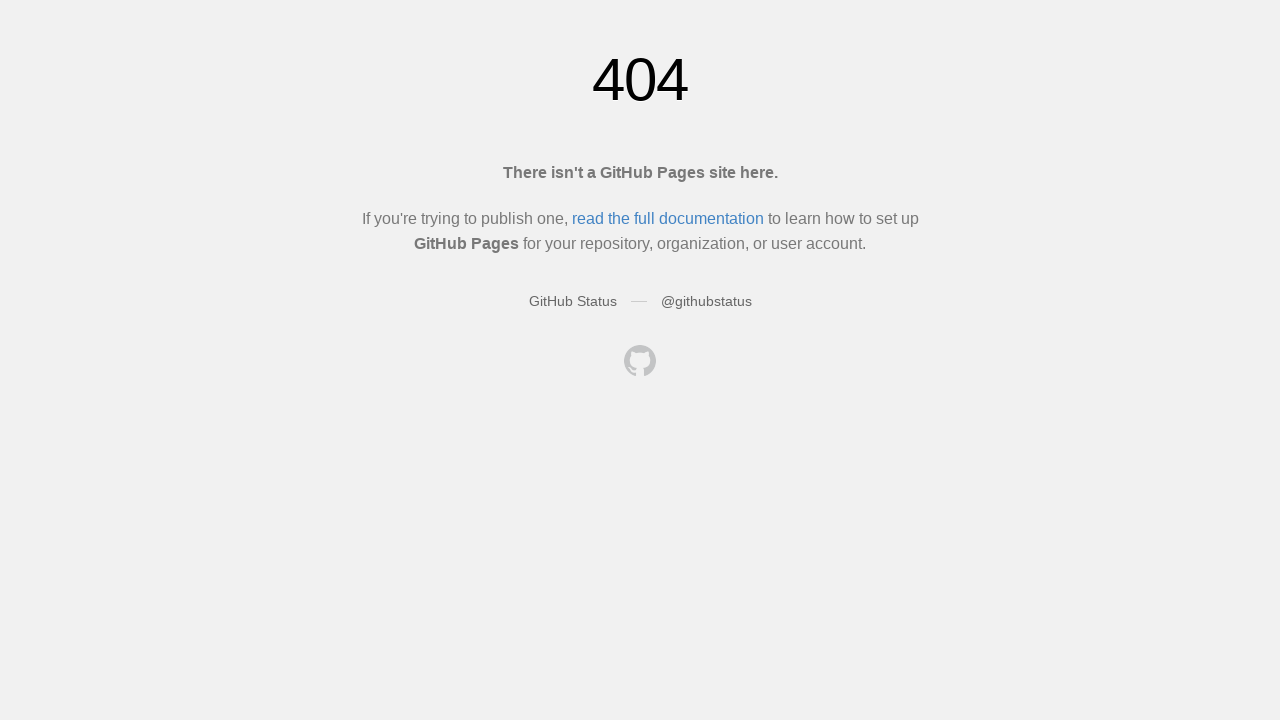

Navigated back to bio page after testing link 4
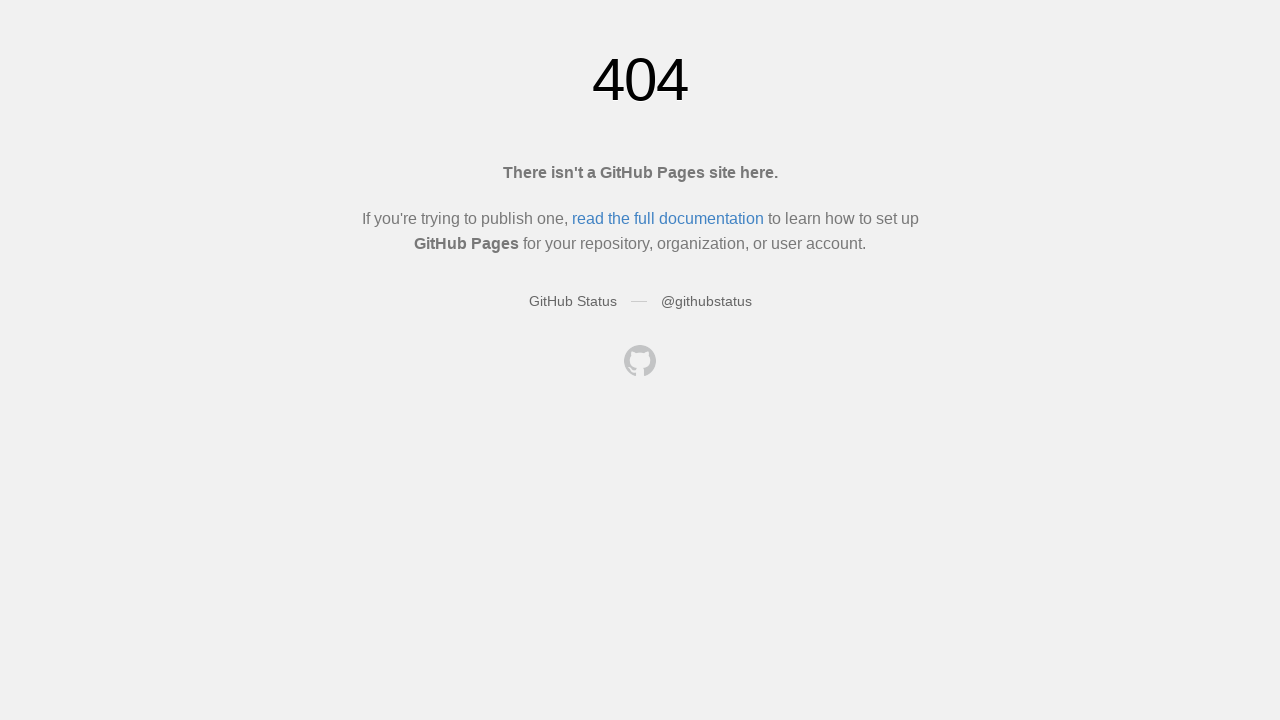

Bio page reloaded and ready for next link test
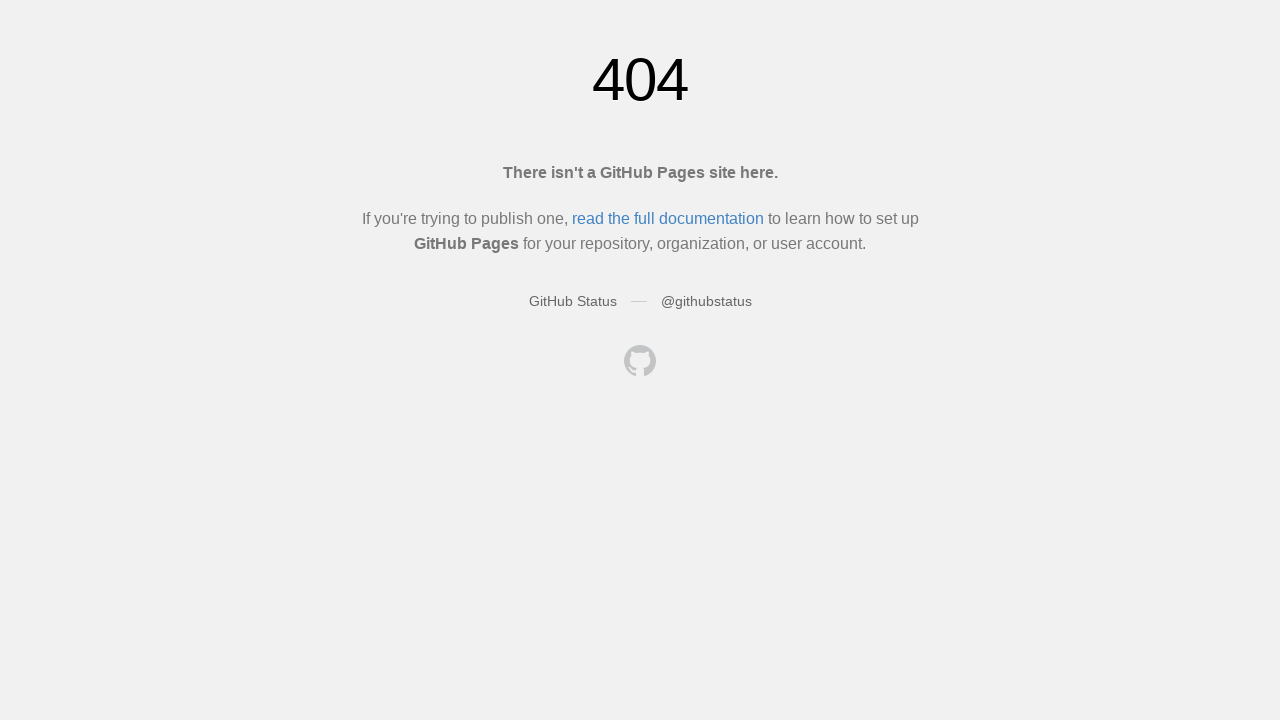

Failed to click link 5, continuing to next link on a >> nth=4
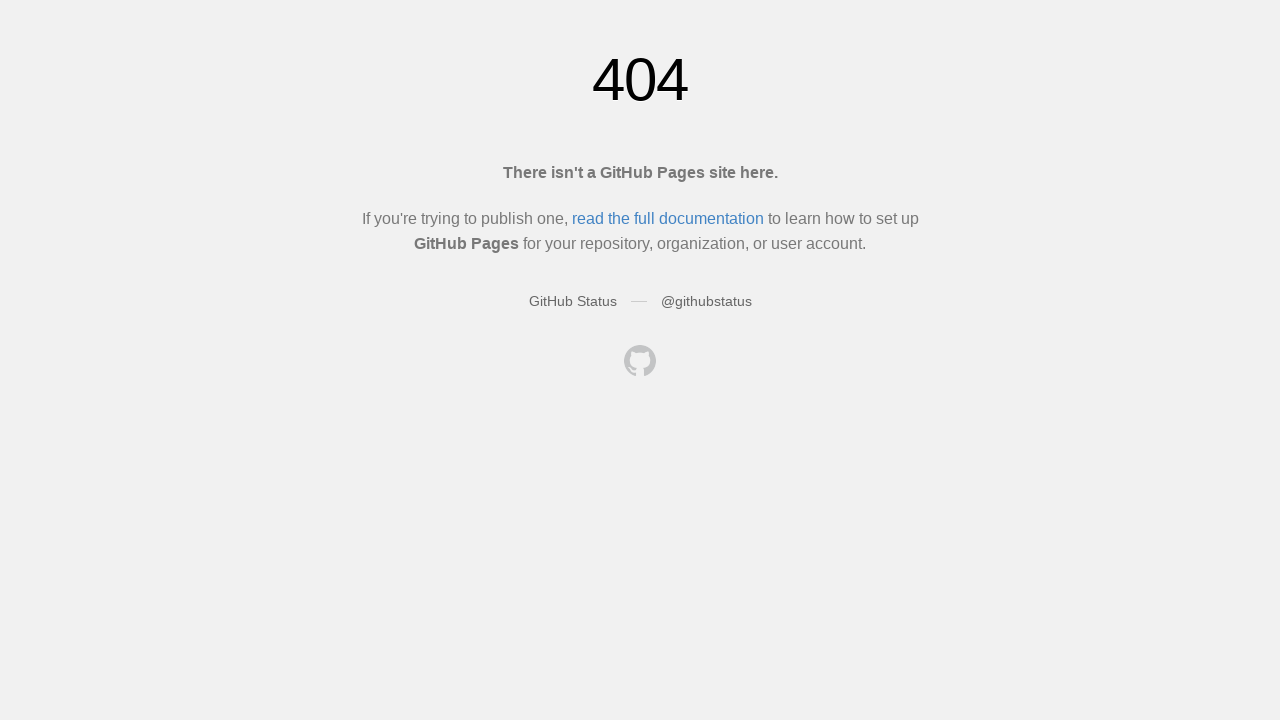

Navigated back to bio page after testing link 5
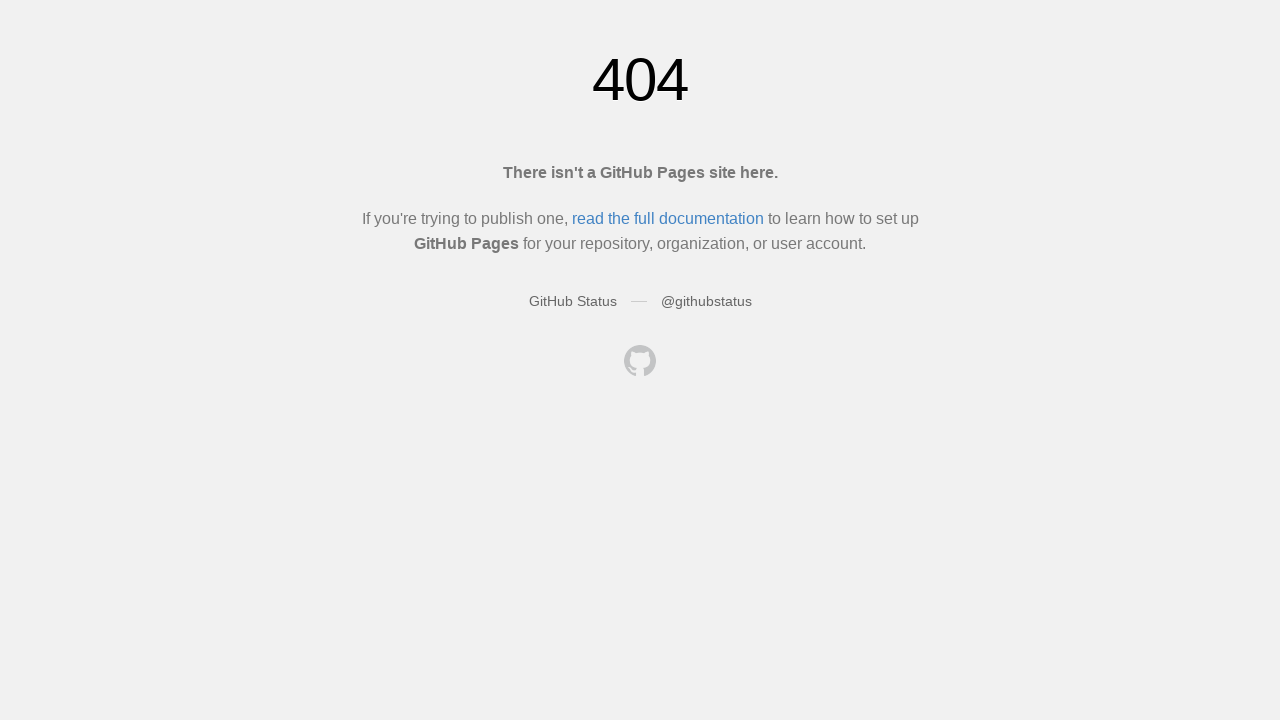

Bio page reloaded and ready for next link test
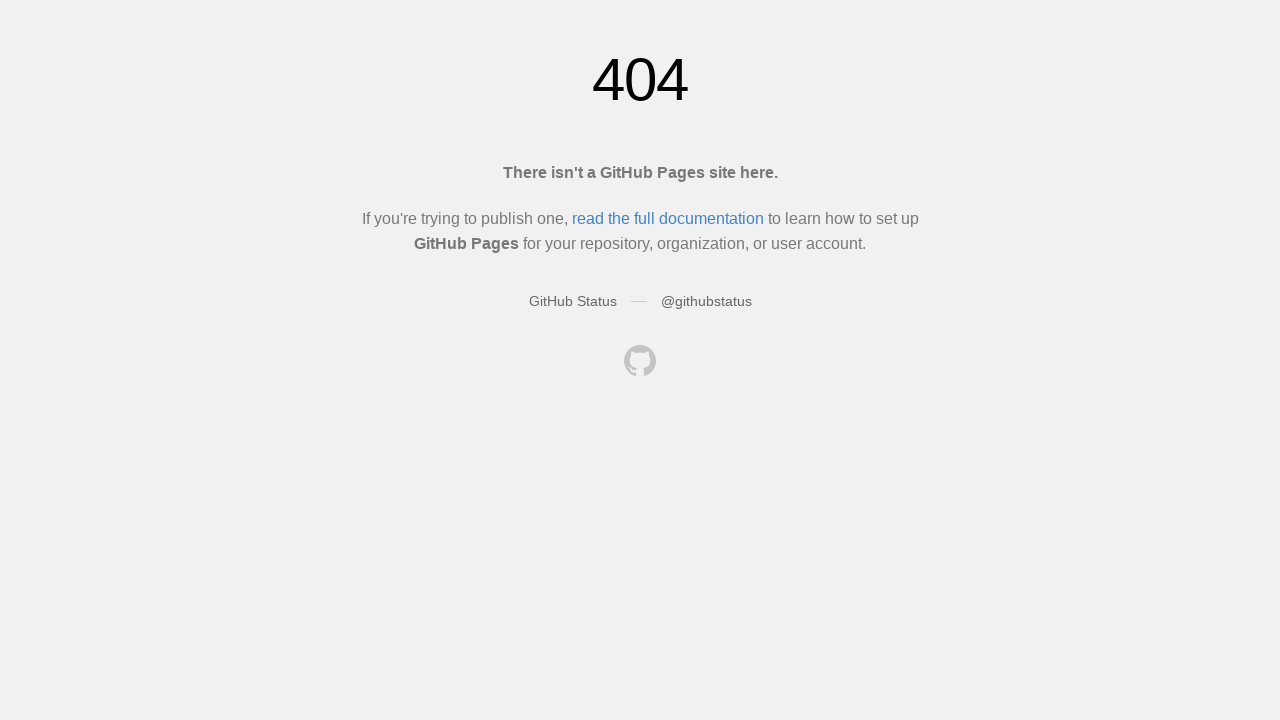

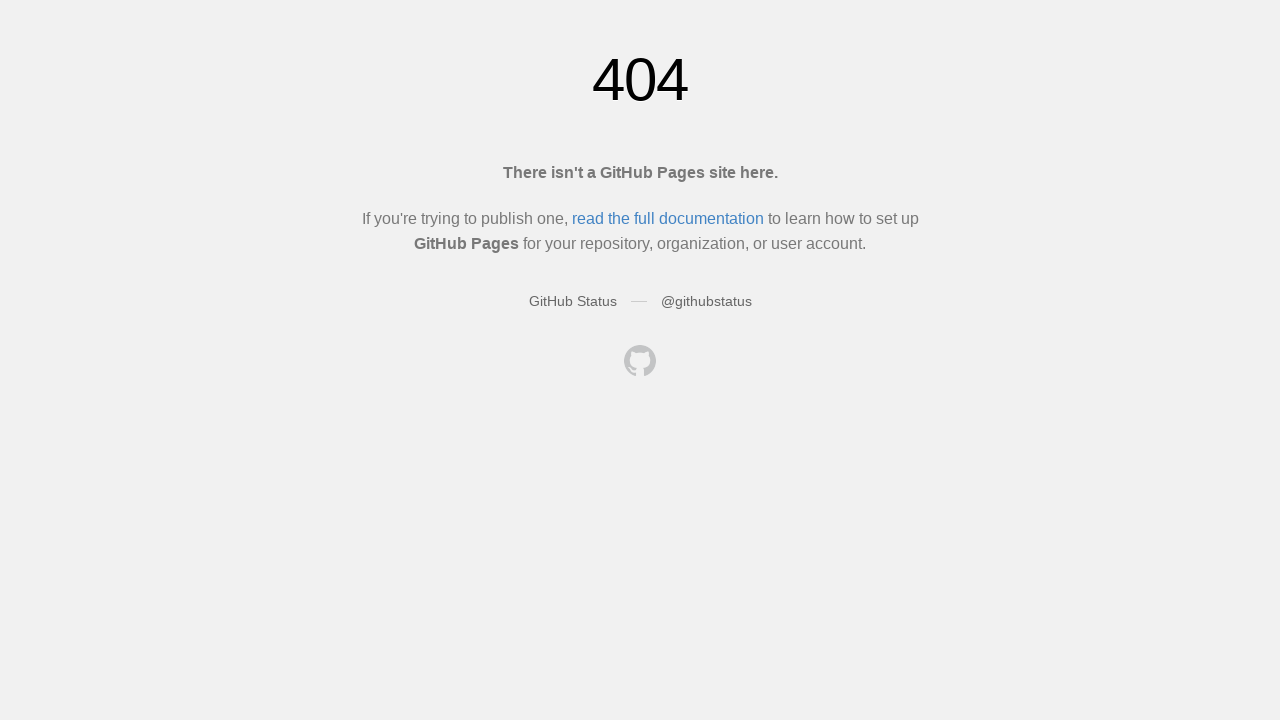